Tests JavaScript alert handling by entering a name in an input field, clicking an alert button, and accepting the browser alert dialog.

Starting URL: https://rahulshettyacademy.com/AutomationPractice/

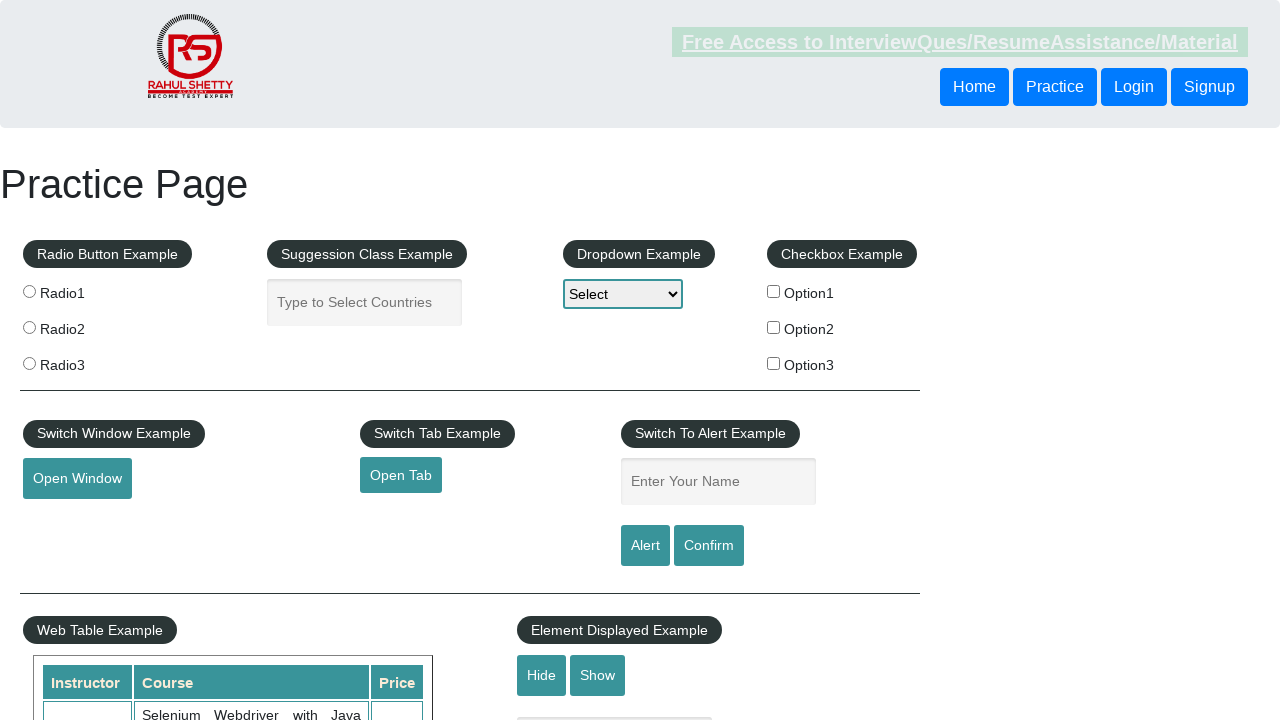

Set up dialog handler to accept alerts
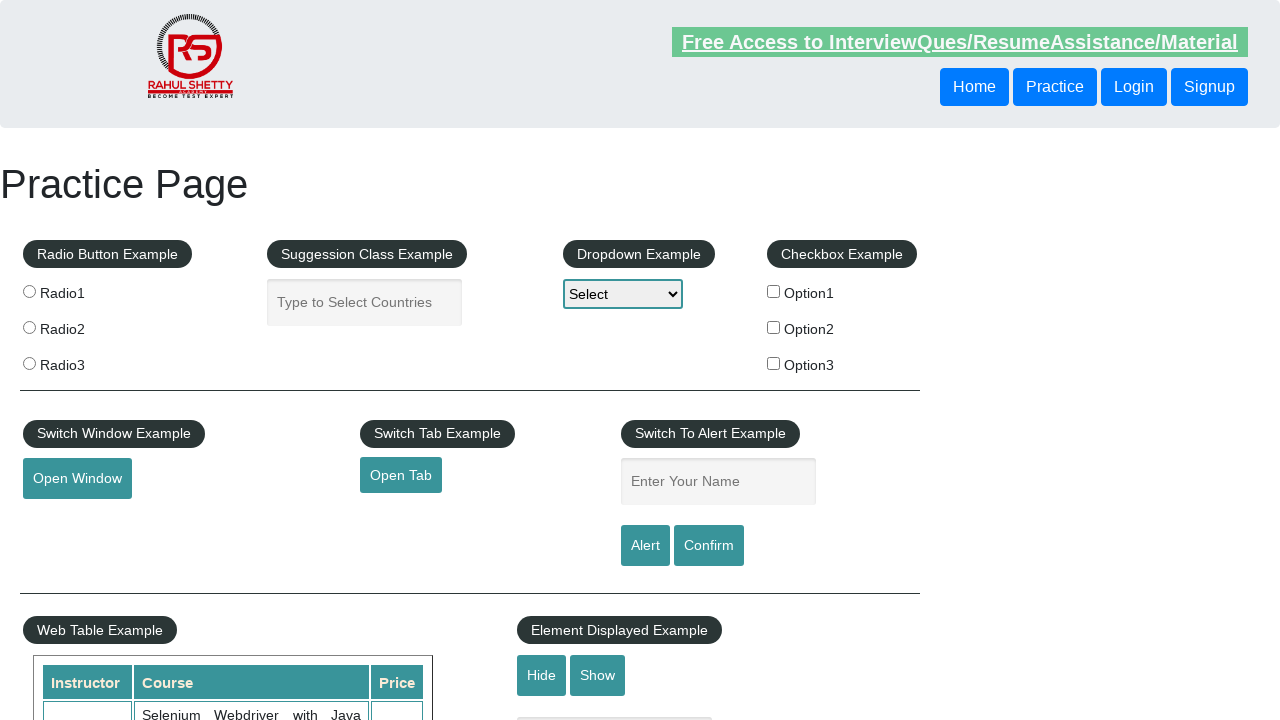

Filled name input field with 'rahul' on #name
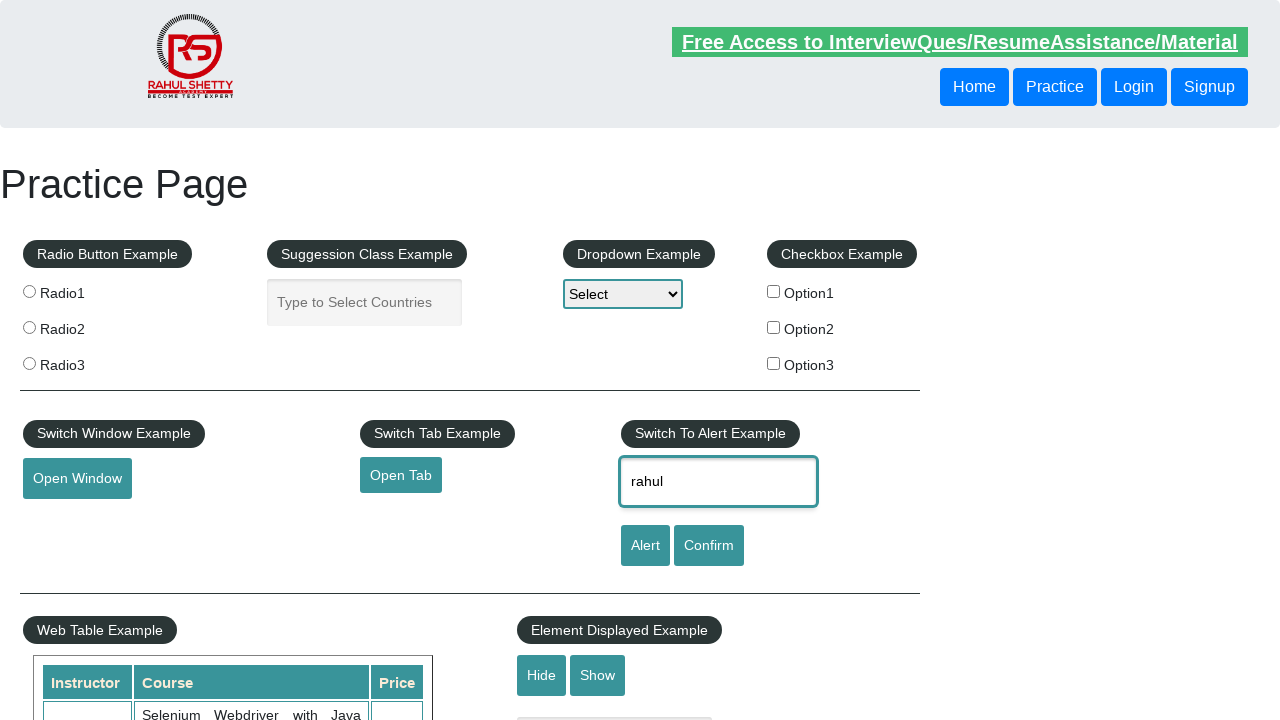

Clicked alert button to trigger JavaScript alert at (645, 546) on #alertbtn
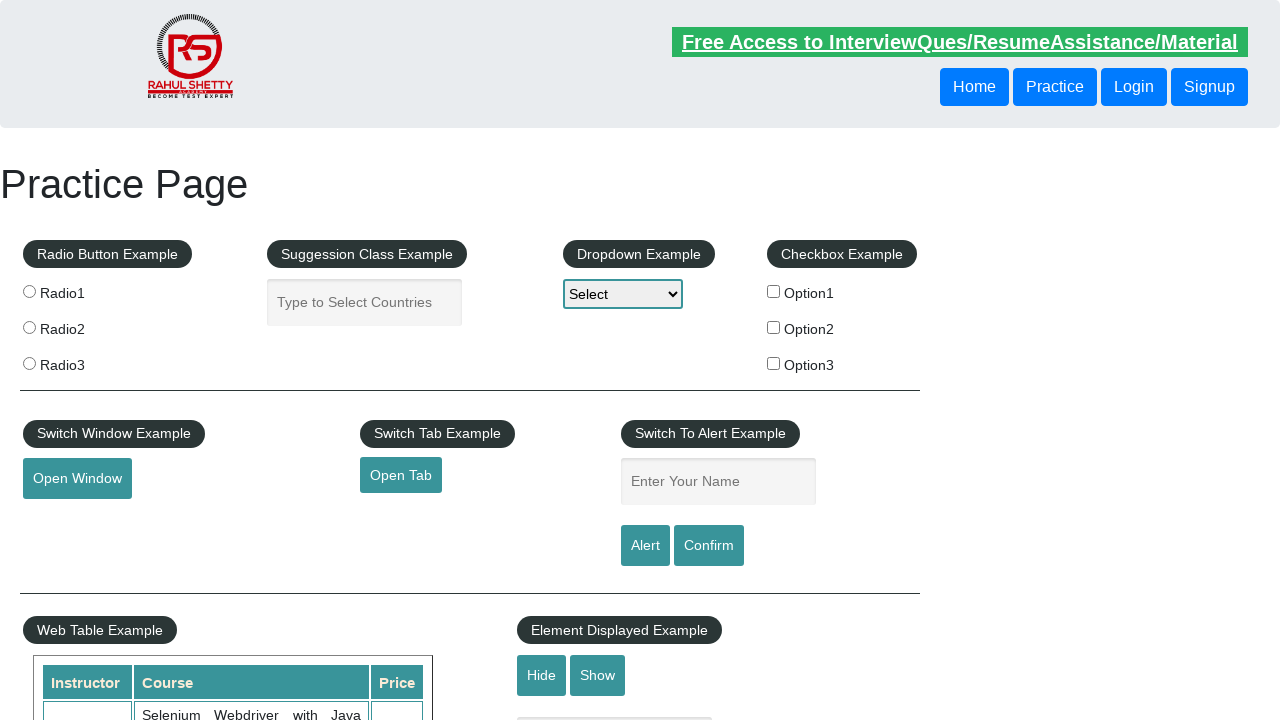

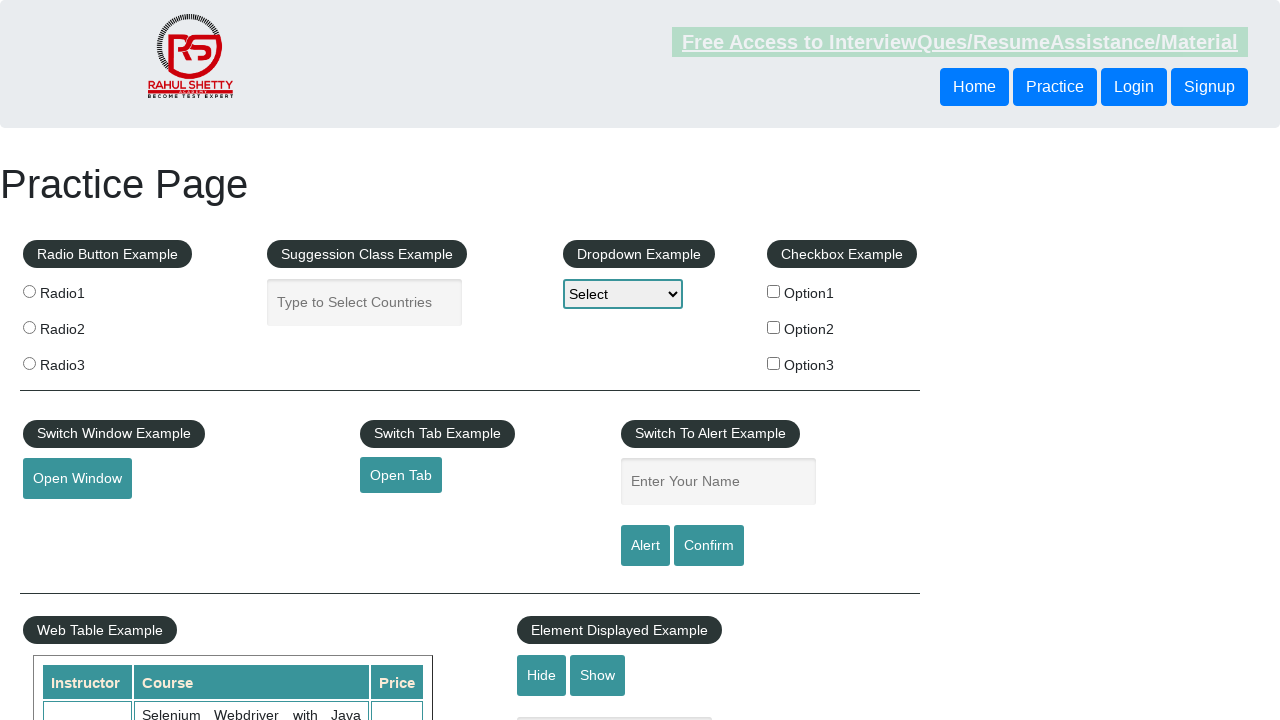